Navigates to a JPL Space image gallery page and clicks the full image button to display the featured image in a lightbox.

Starting URL: https://data-class-jpl-space.s3.amazonaws.com/JPL_Space/index.html

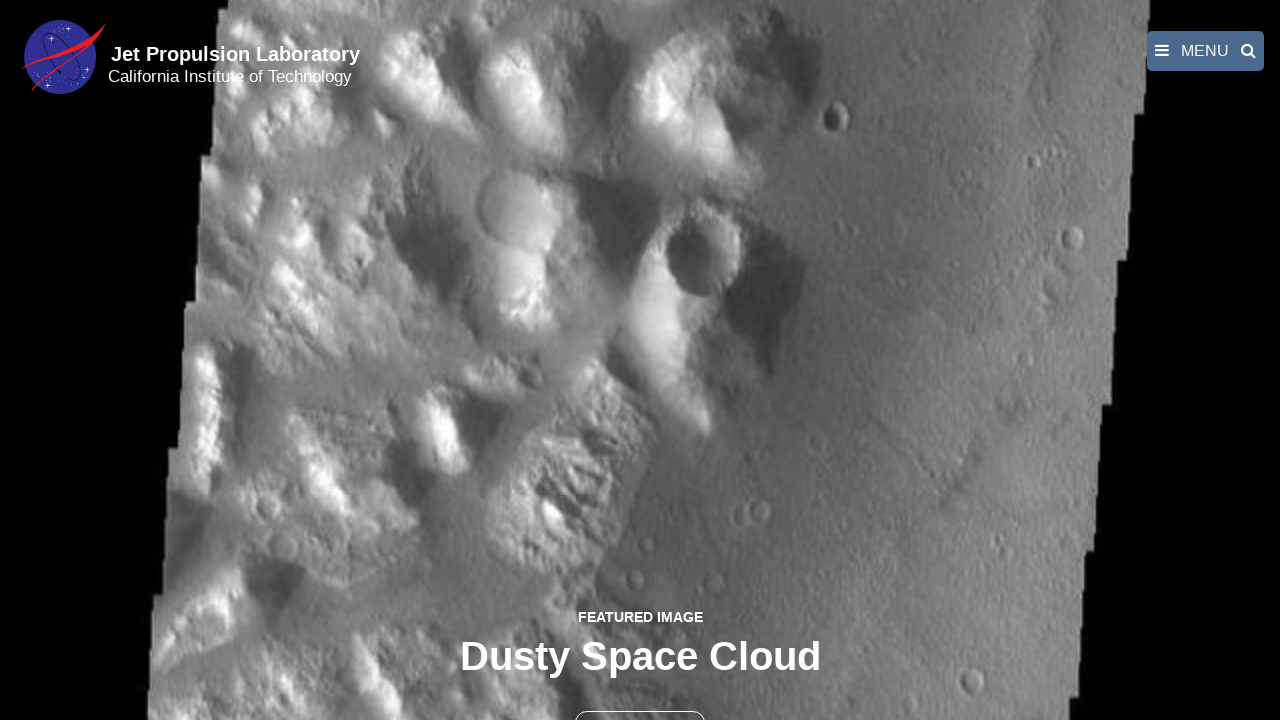

Navigated to JPL Space image gallery page
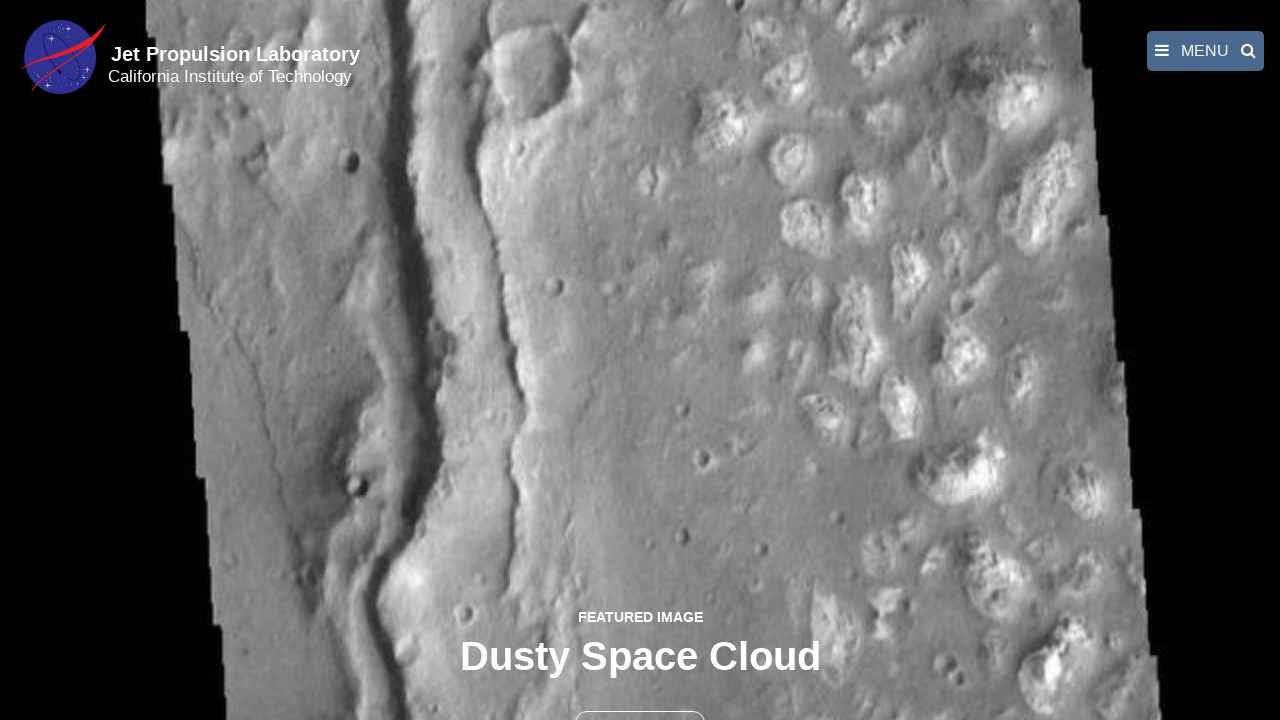

Clicked the full image button to open featured image in lightbox at (640, 699) on button >> nth=1
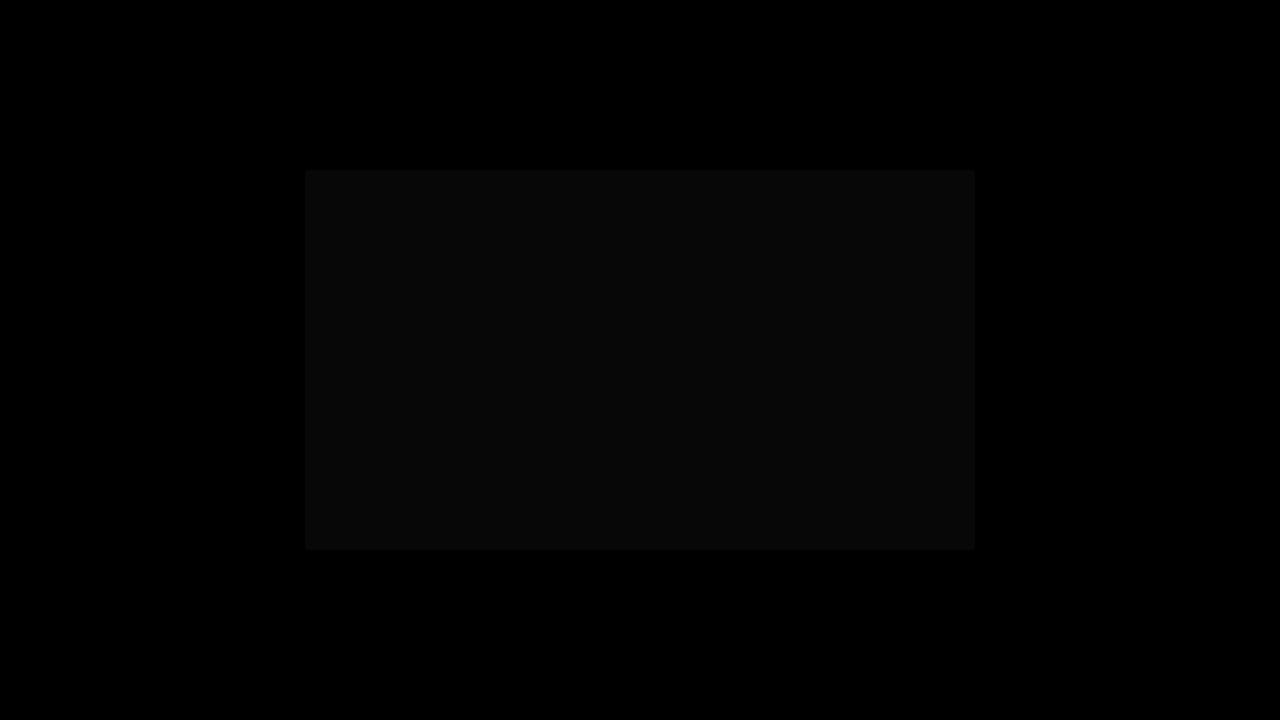

Featured image lightbox loaded successfully
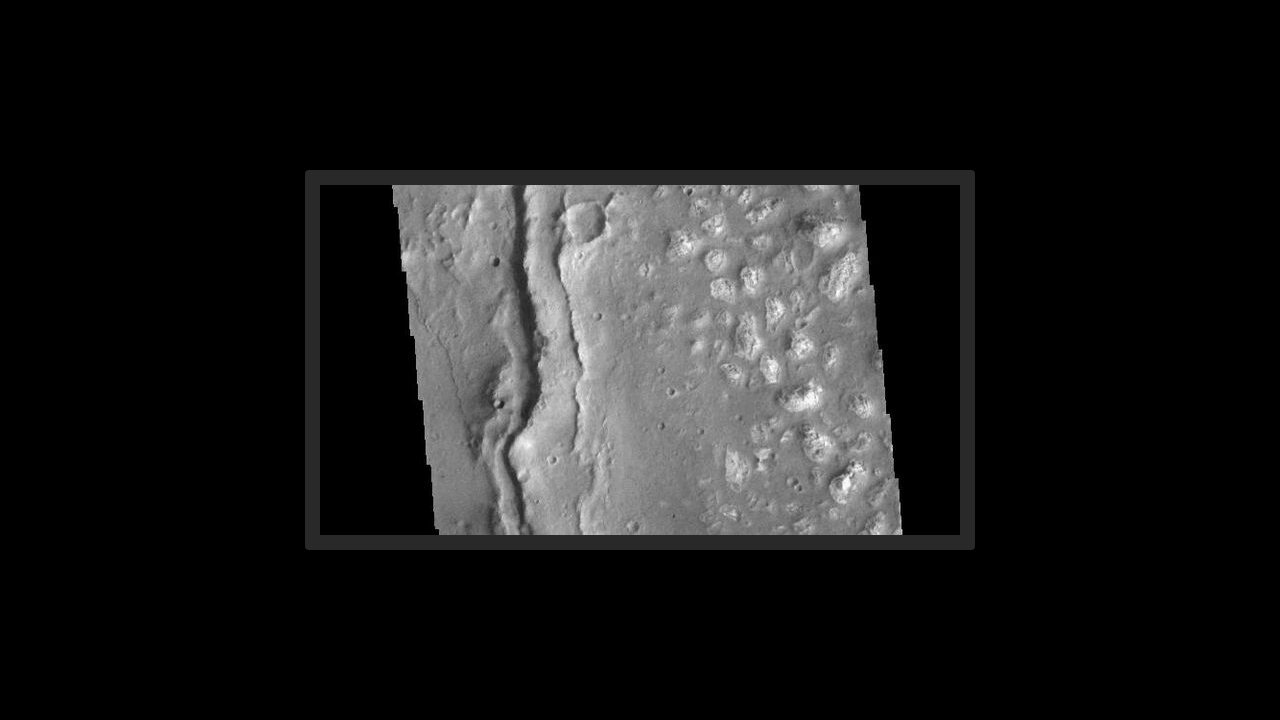

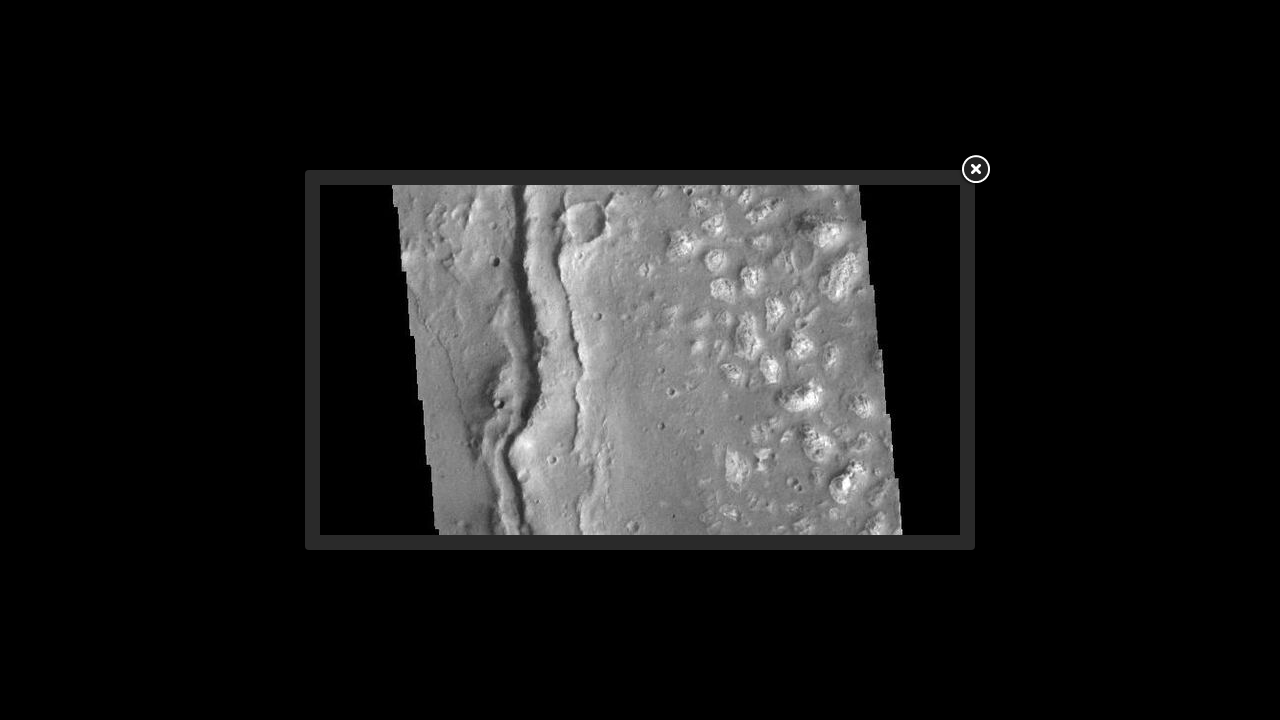